Navigates to a Selenium training page and waits for it to load completely

Starting URL: https://www.btreesystems.com/selenium-with-python-training-in-chennai/

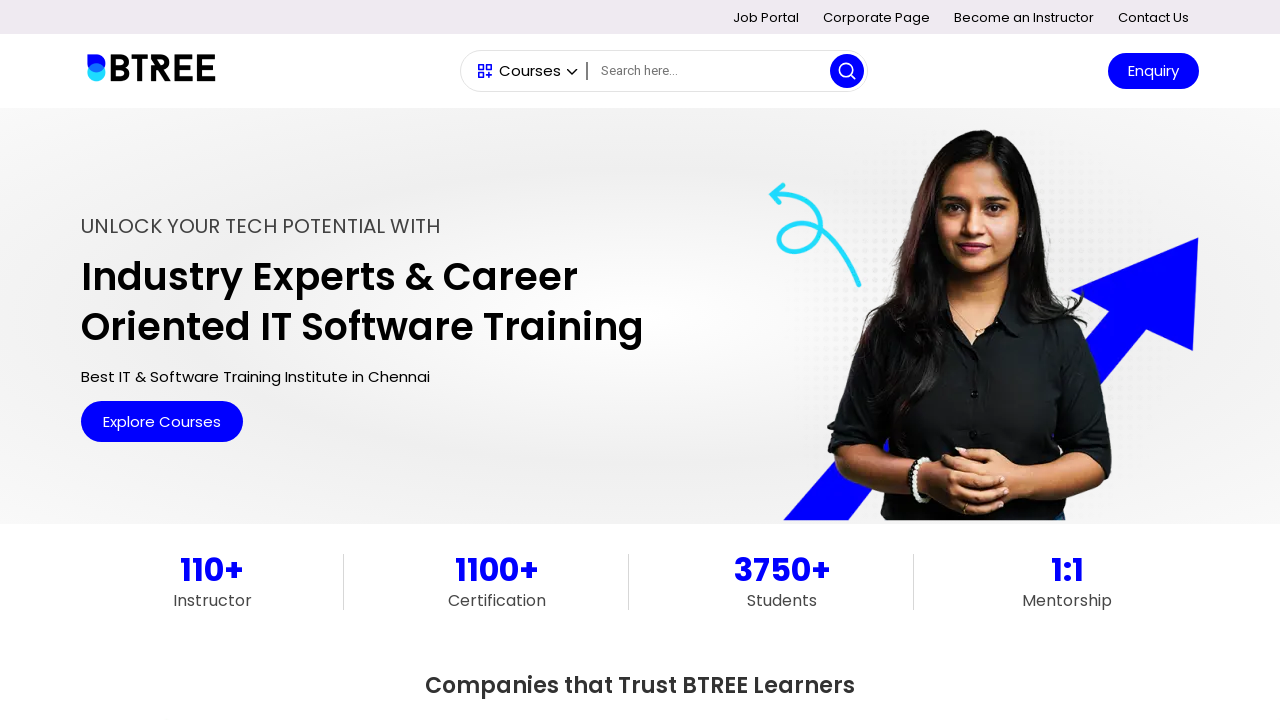

Navigated to Selenium with Python training page
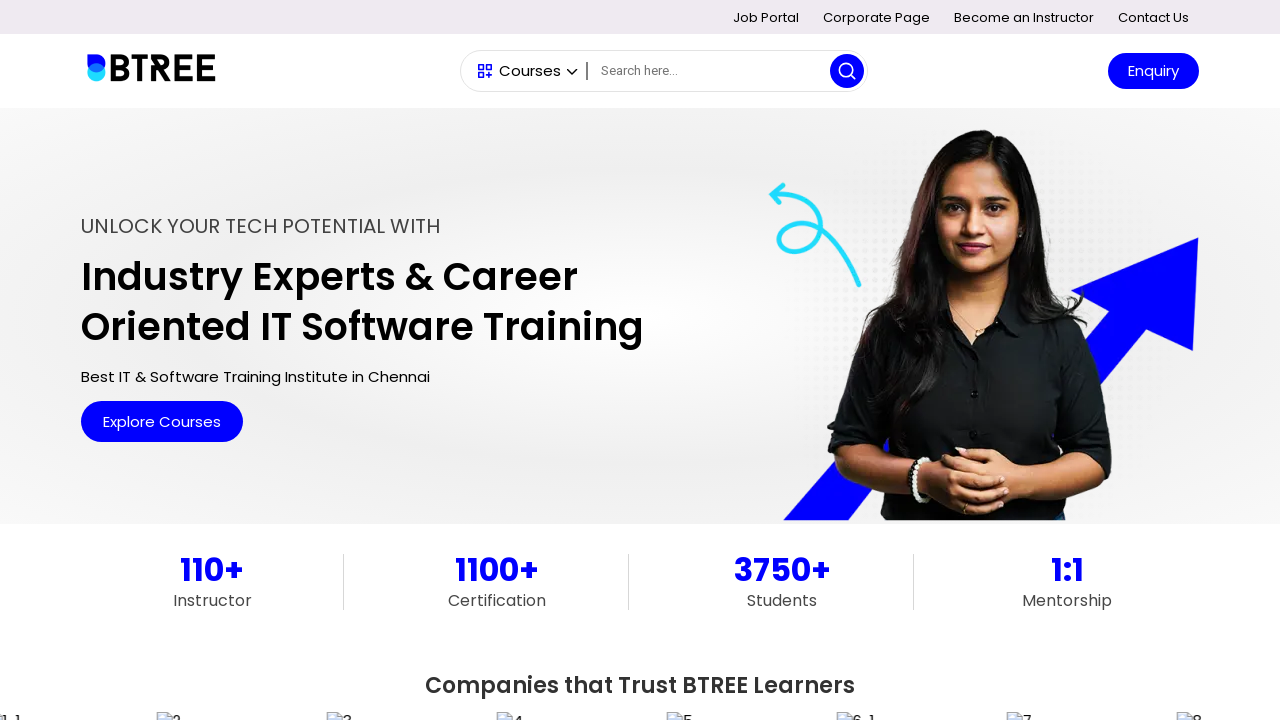

Waited for page DOM to fully load
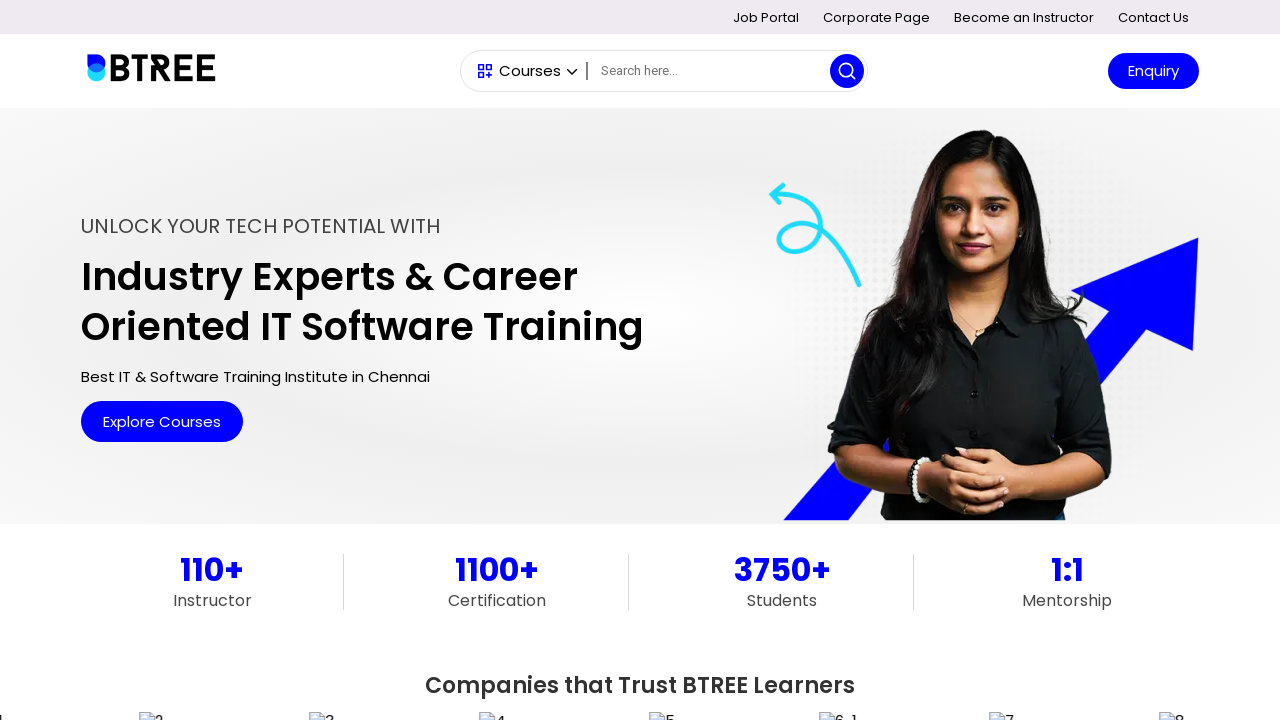

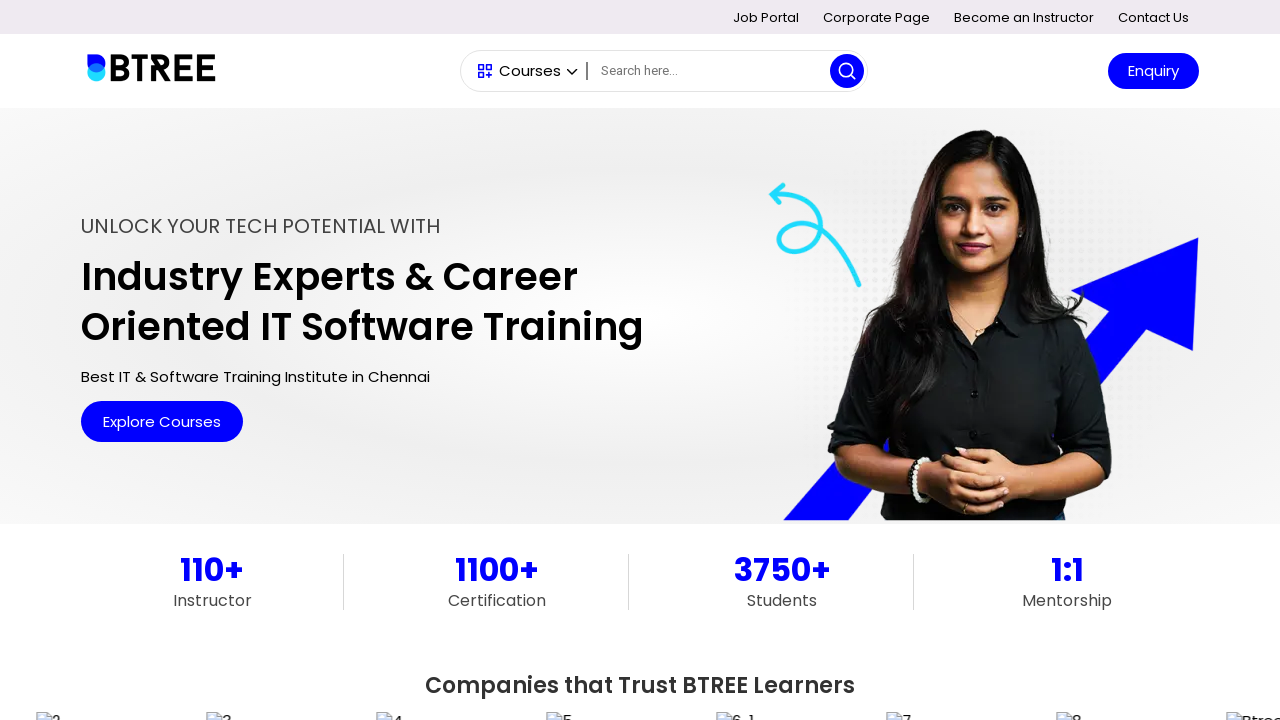